Tests dropdown selection functionality by selecting options from a course dropdown using different selection methods (by index, by visible text, and by value)

Starting URL: https://www.hyrtutorials.com/p/html-dropdown-elements-practice.html

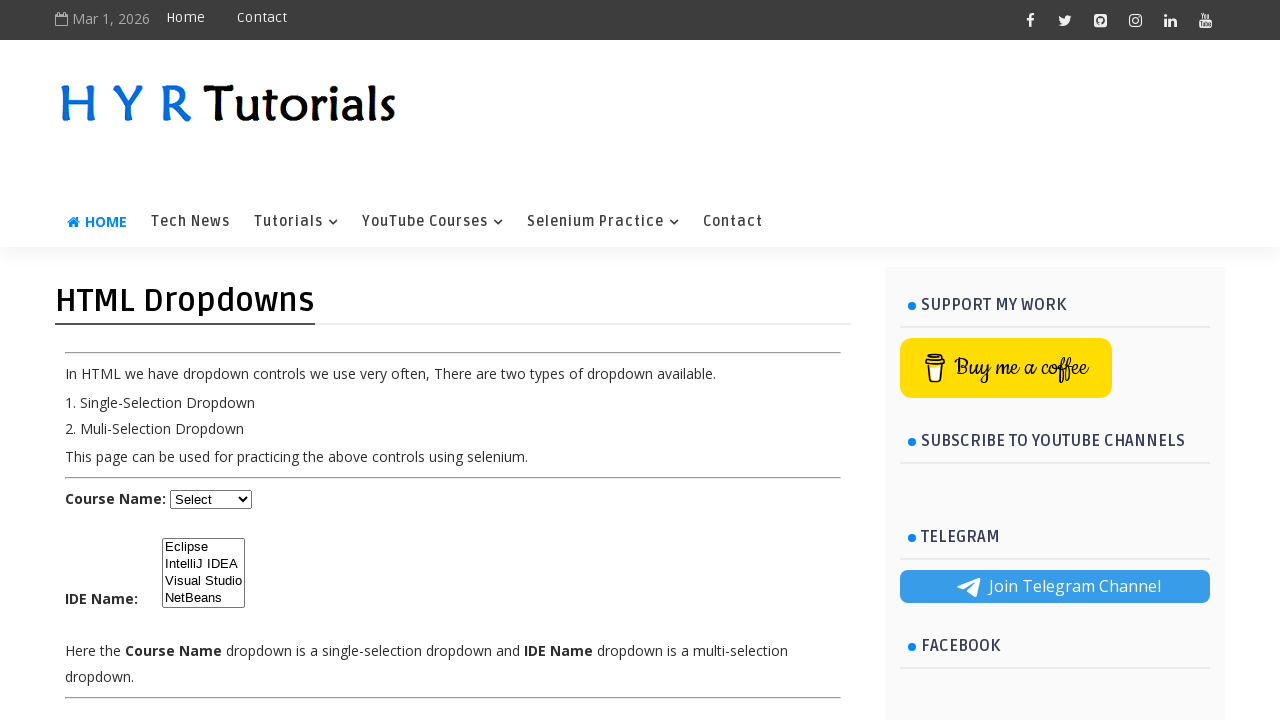

Waited for course dropdown to be available
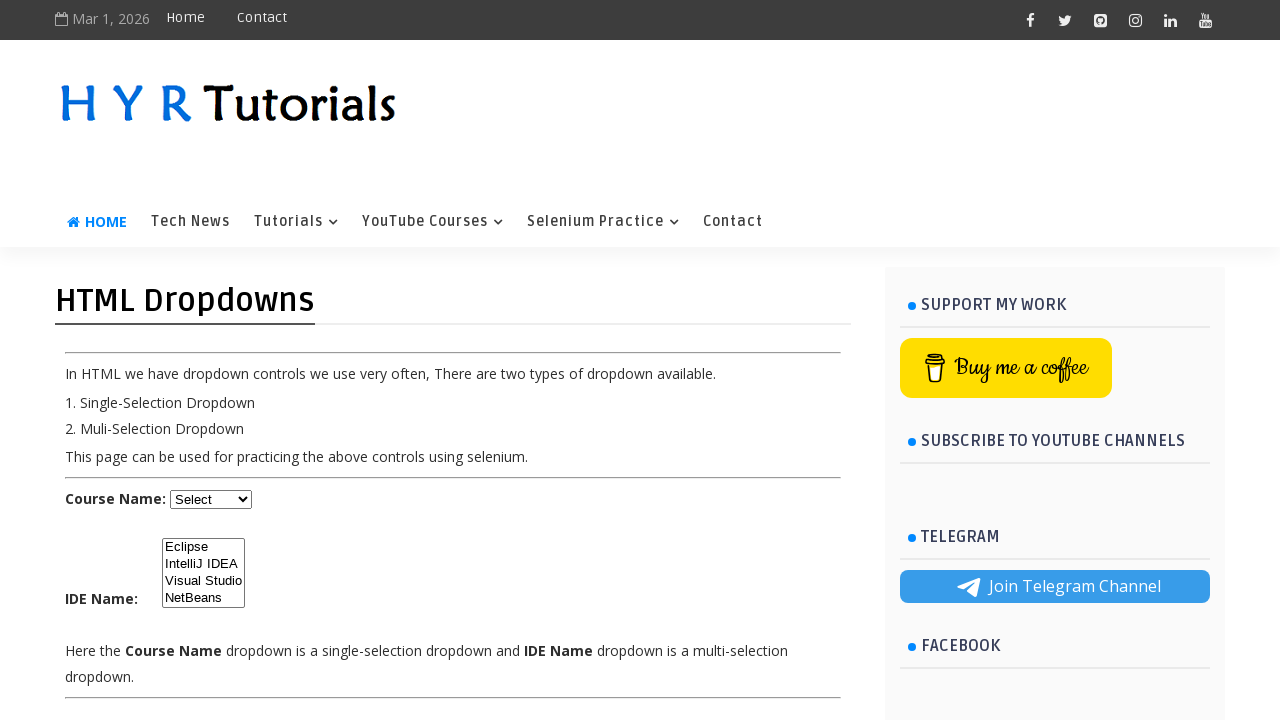

Selected dropdown option by index 1 on #course
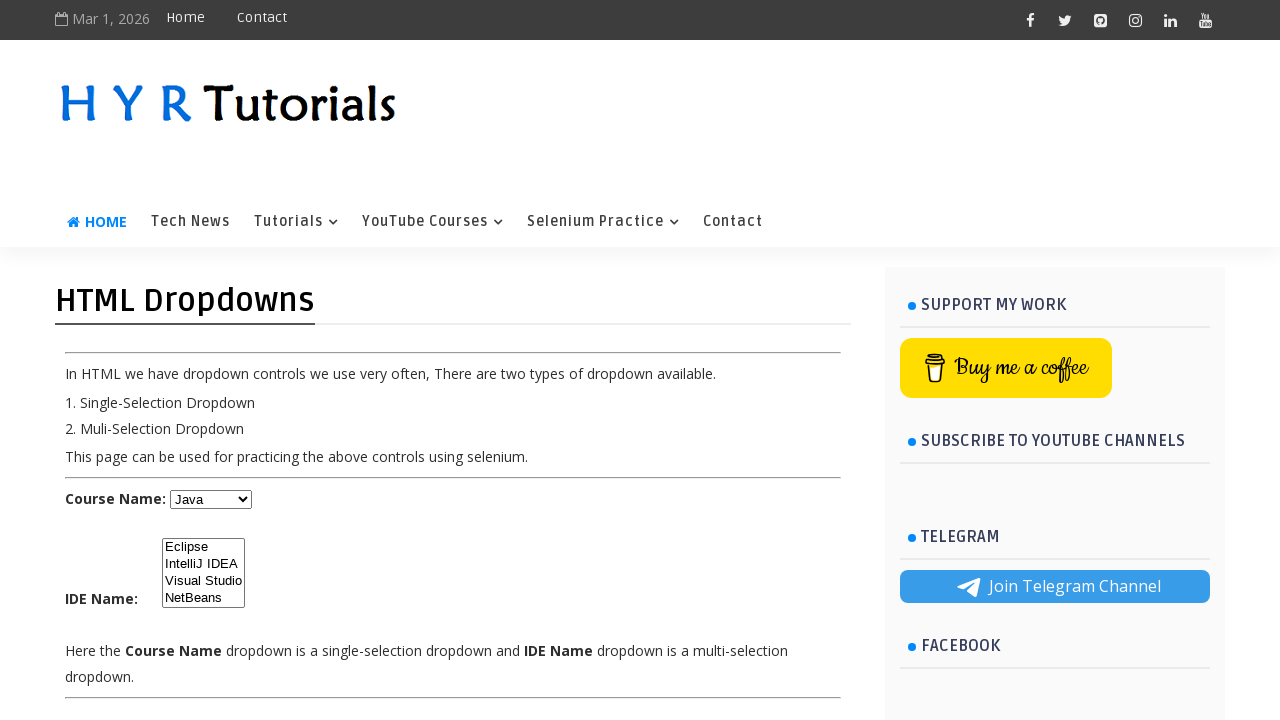

Waited 1 second for visual feedback
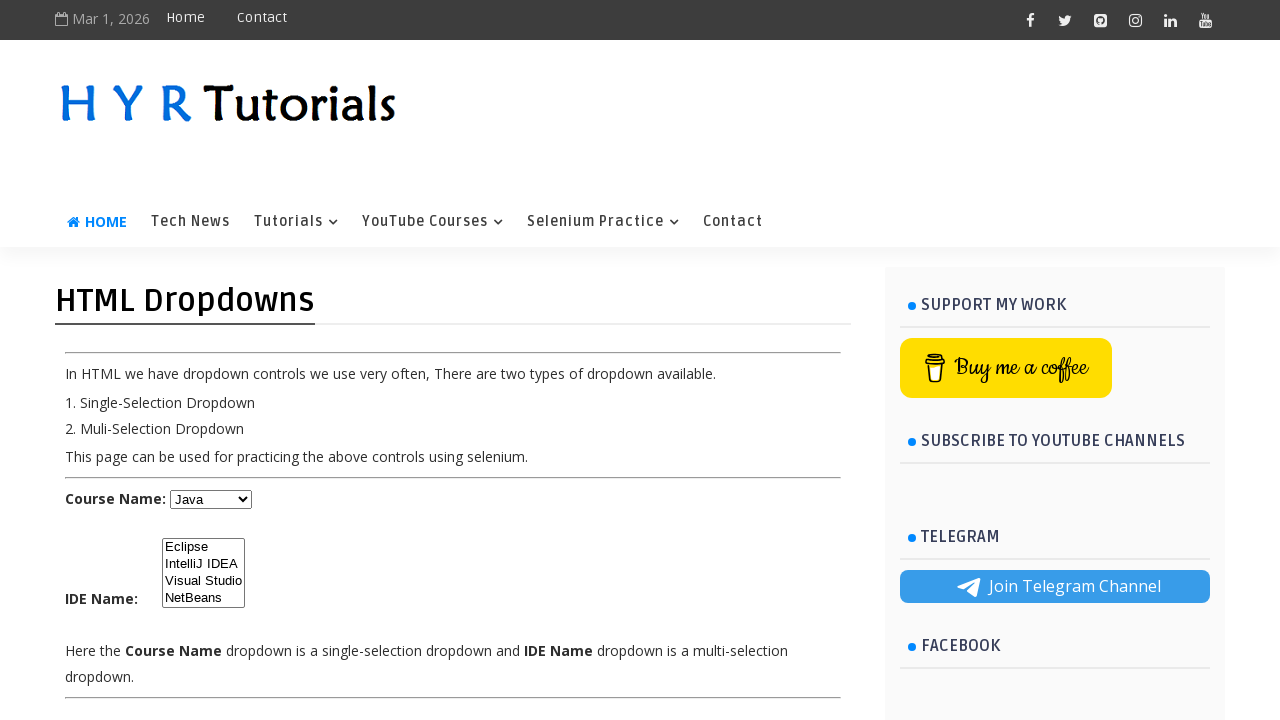

Selected dropdown option by visible text 'Java' on #course
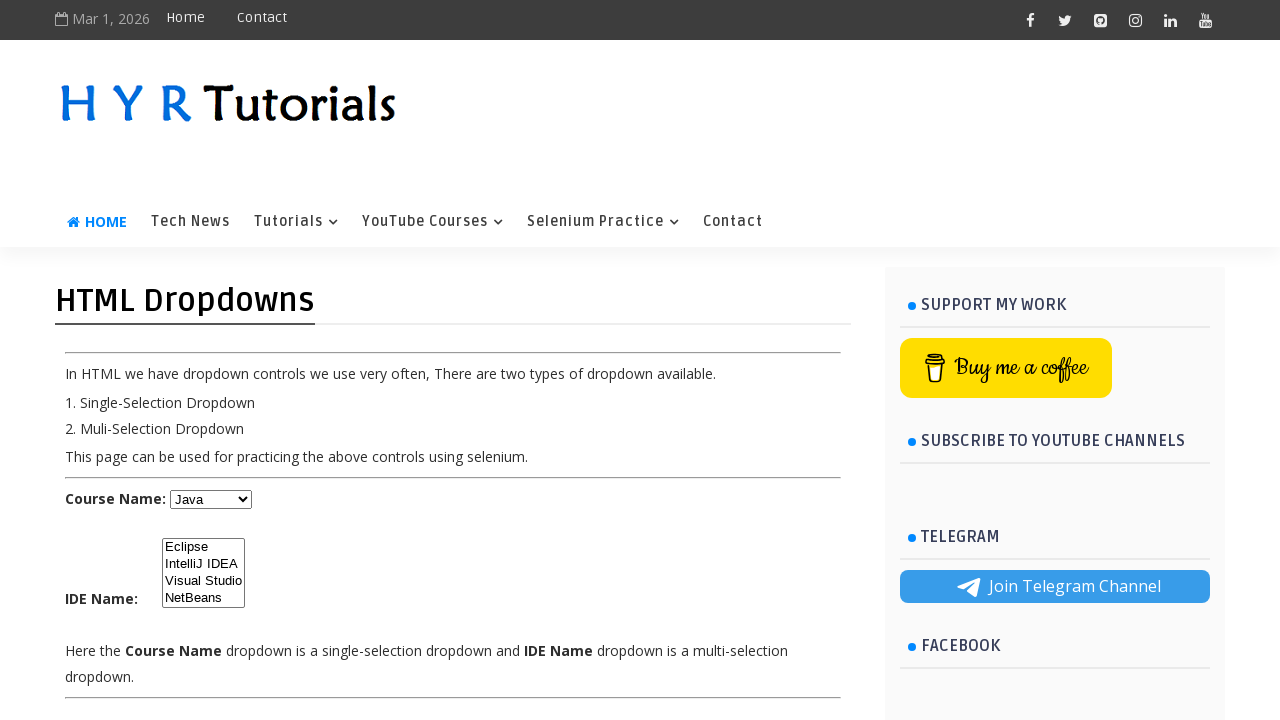

Waited 1 second for visual feedback
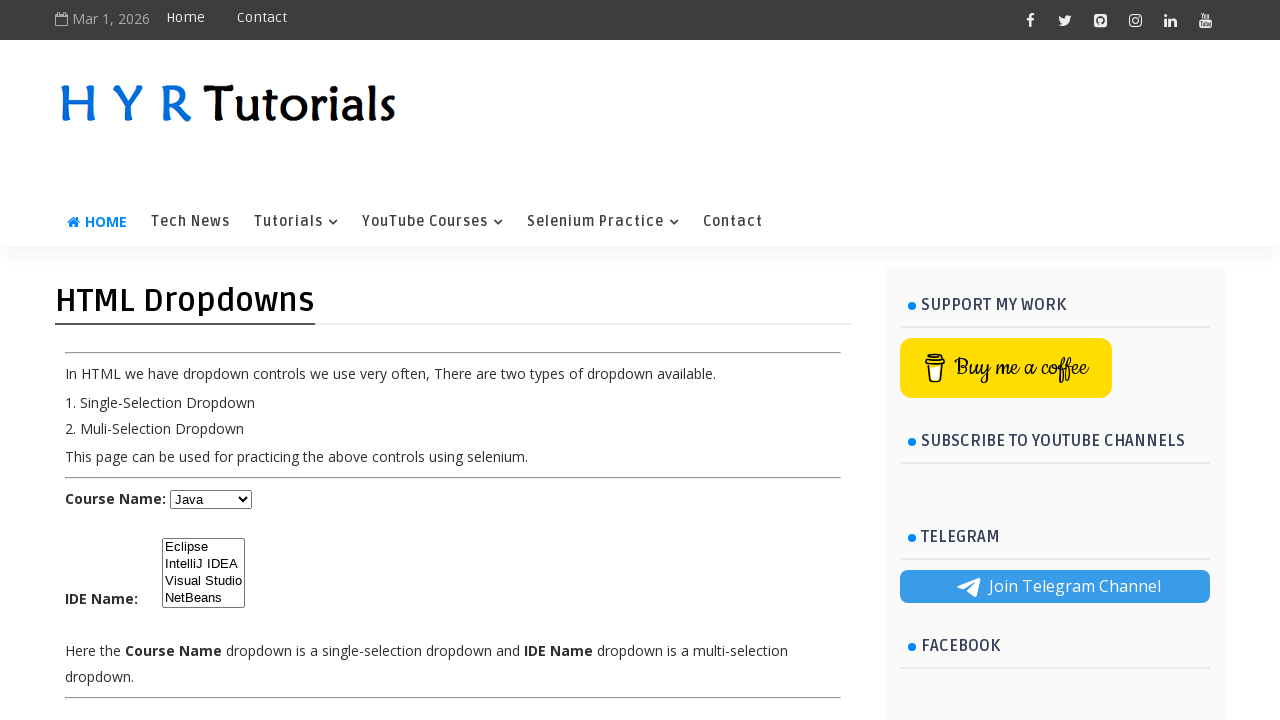

Selected dropdown option by value 'python' on #course
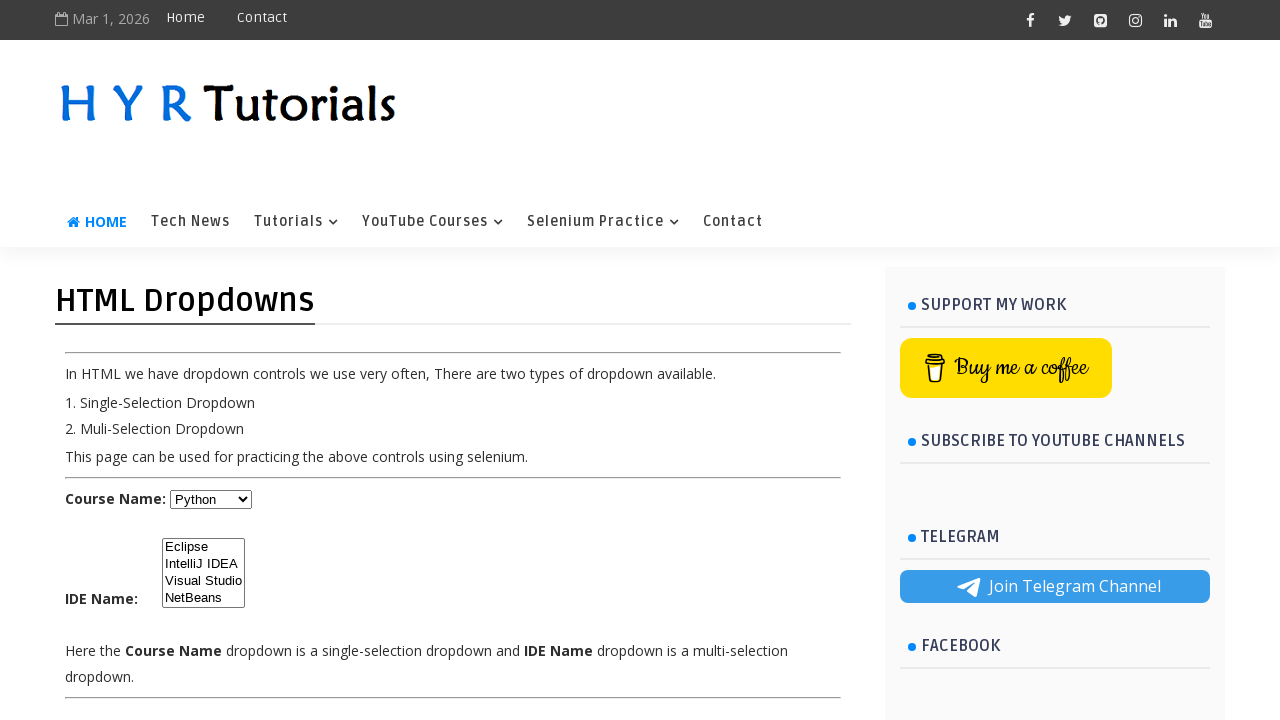

Verified selected option value: python
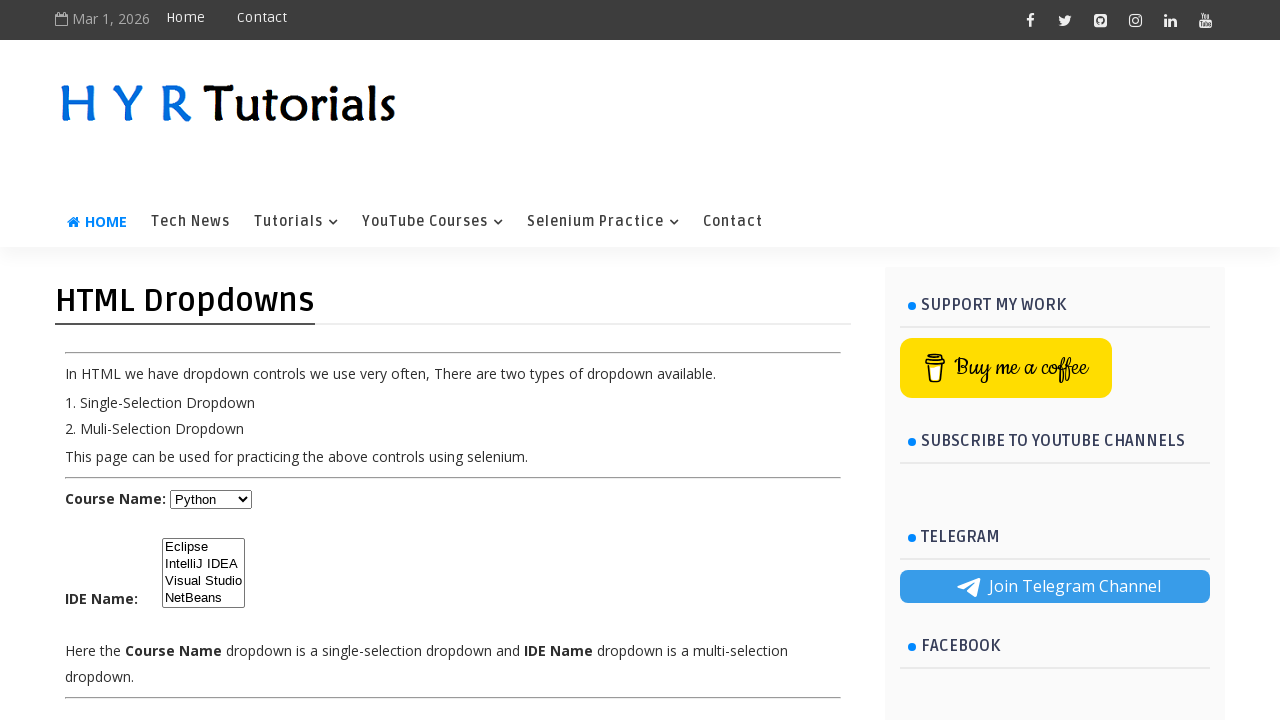

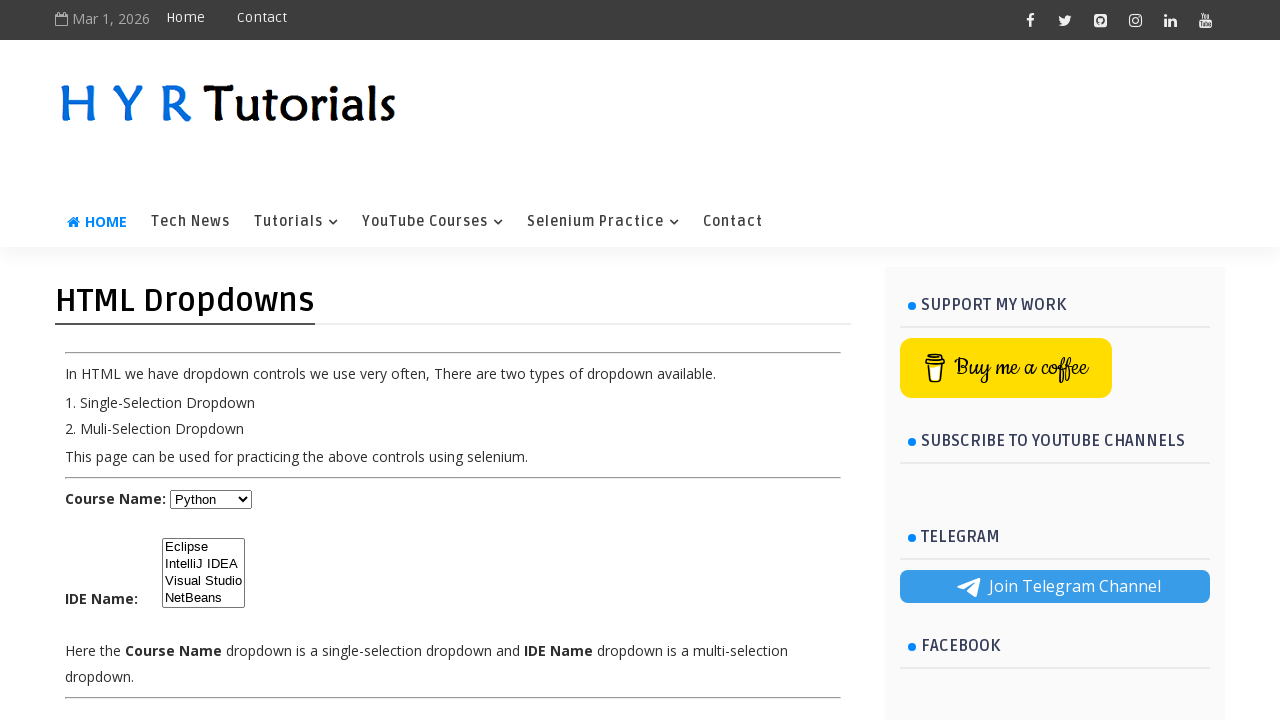